Tests an AJAX-powered dropdown list by waiting for the dropdown to load and selecting an option, which triggers an AJAX request to update dependent content.

Starting URL: https://www.plus2net.com/php_tutorial/ajax_drop_down_list-demo.php

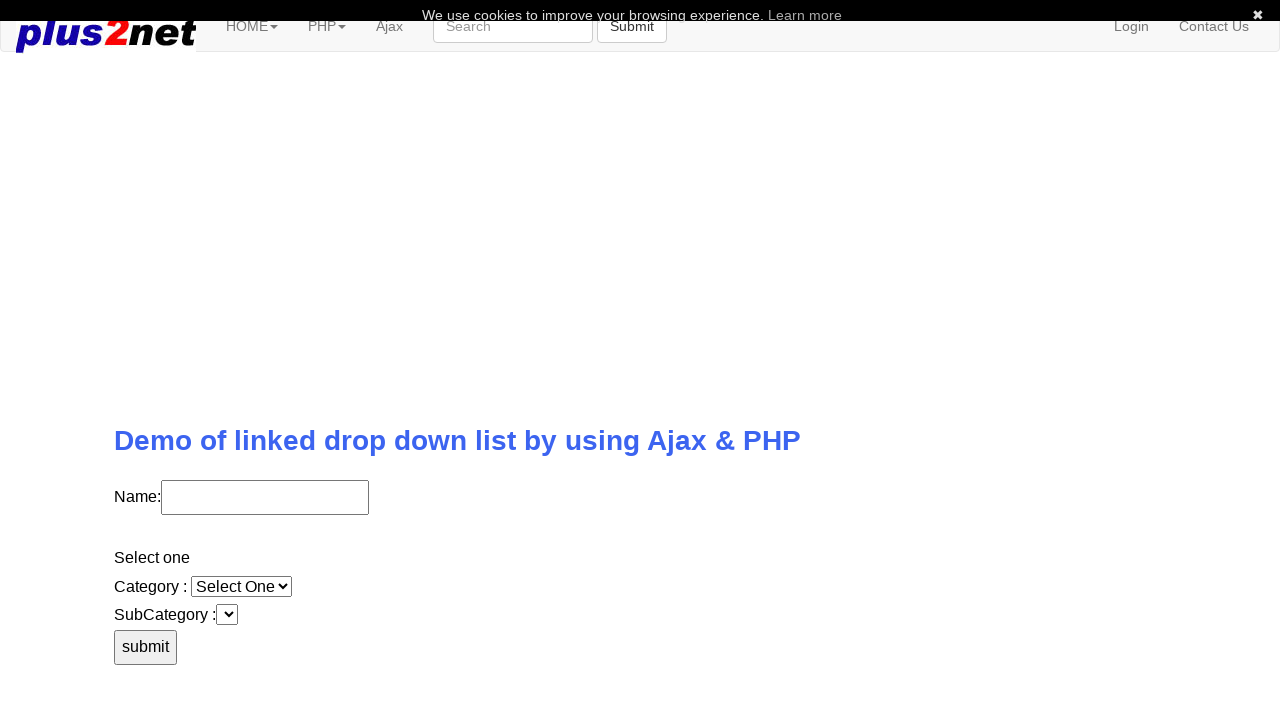

Dropdown element loaded and is present on page
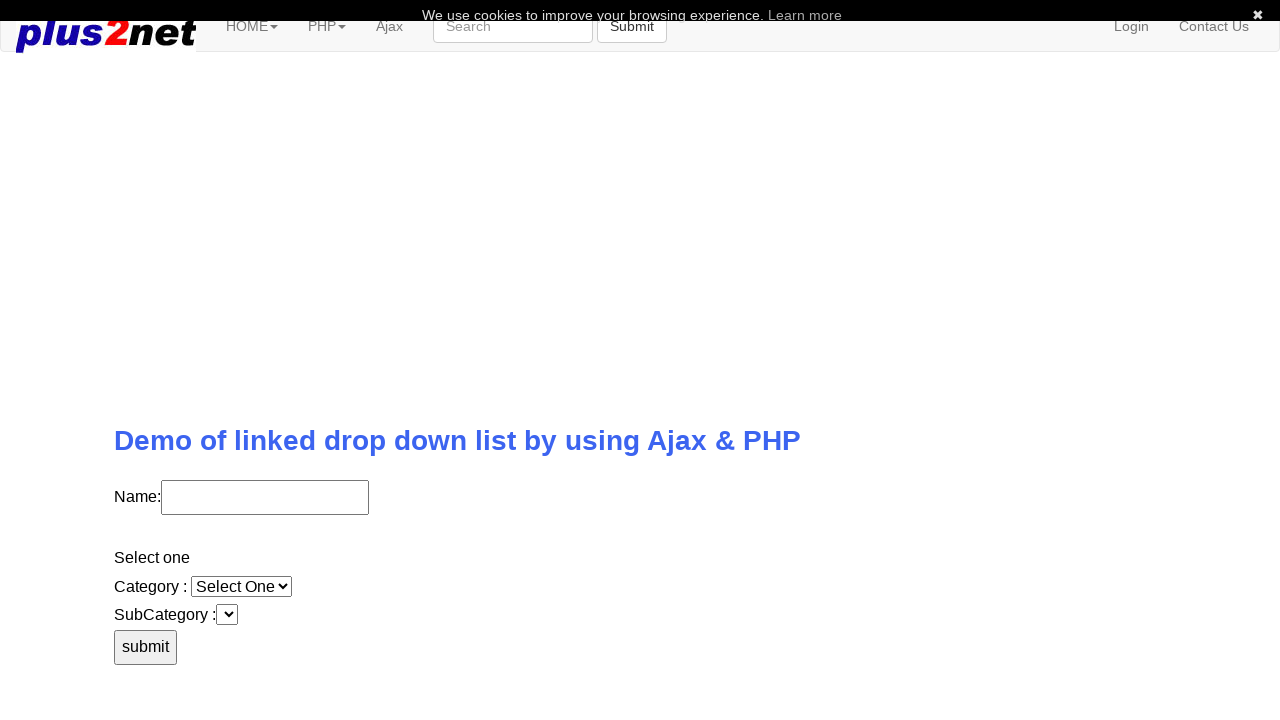

Selected option '2' from the AJAX-powered dropdown list on select#s1
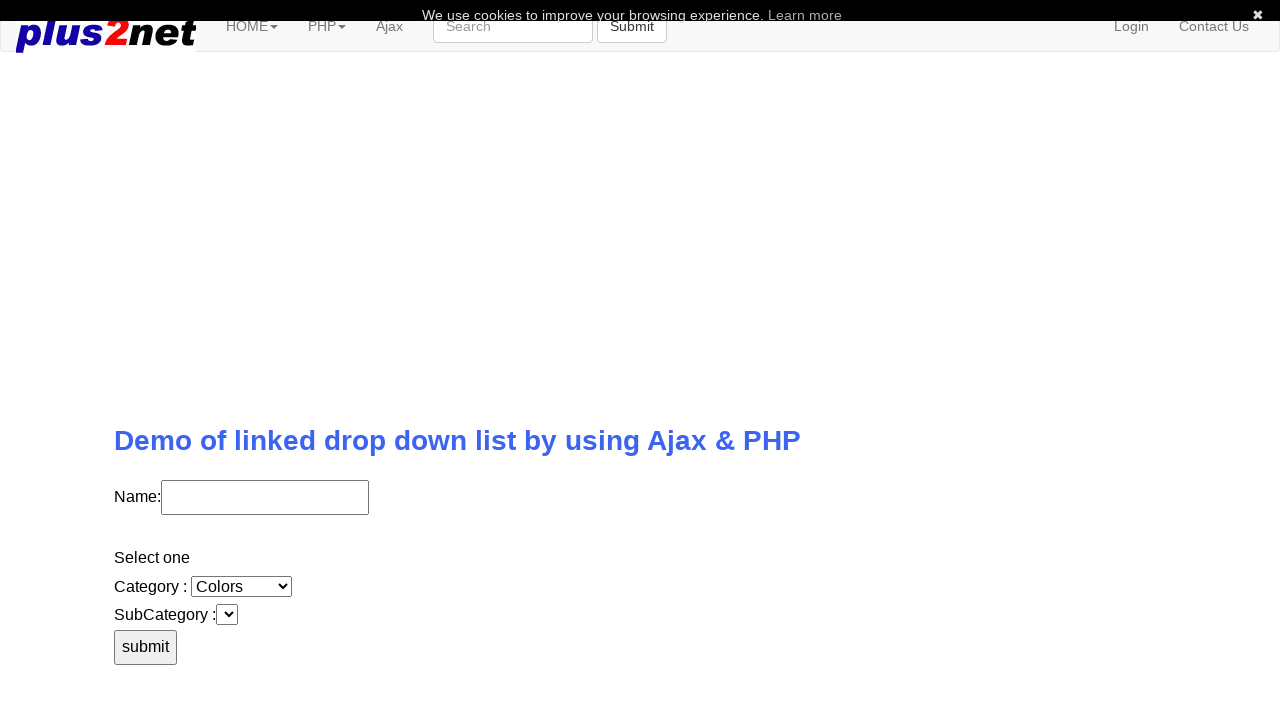

Waited 2 seconds for AJAX request to complete and dependent content to update
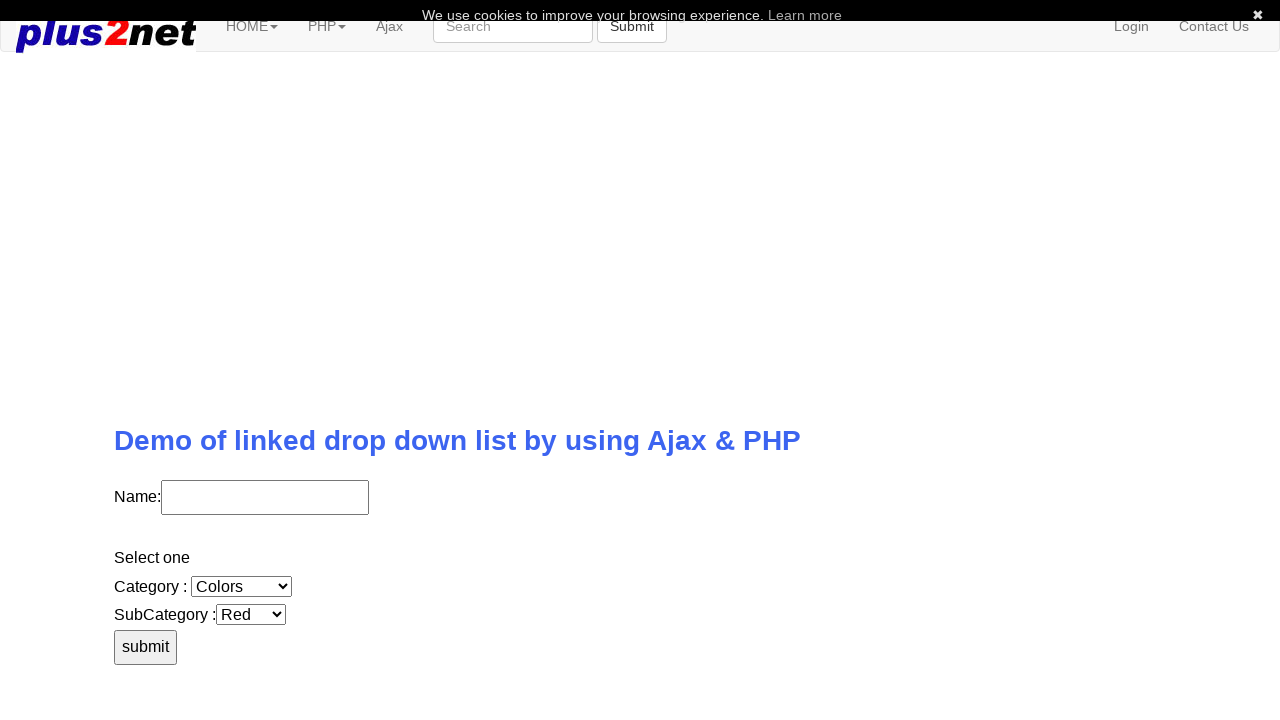

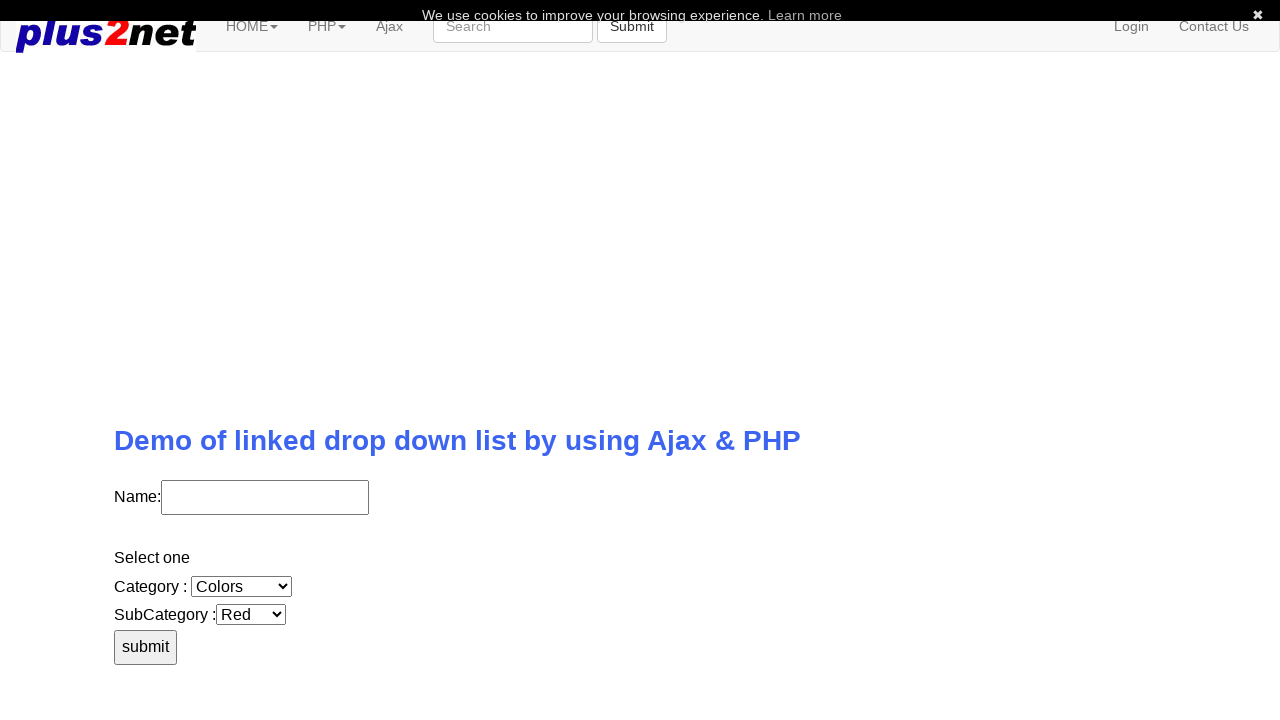